Creates a new to-do item in the TodoMVC application and verifies it was added to the list

Starting URL: https://demo.playwright.dev/todomvc/#/

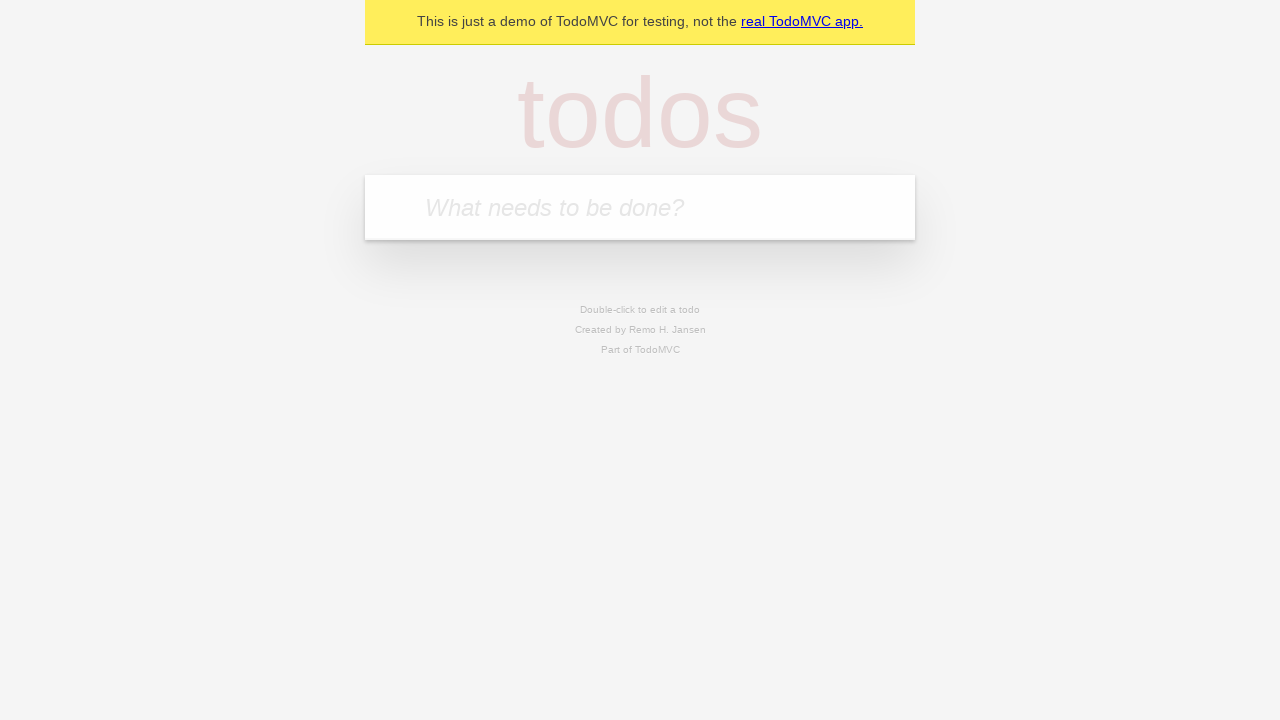

Filled new-todo input field with 'Buy groceries' on .new-todo
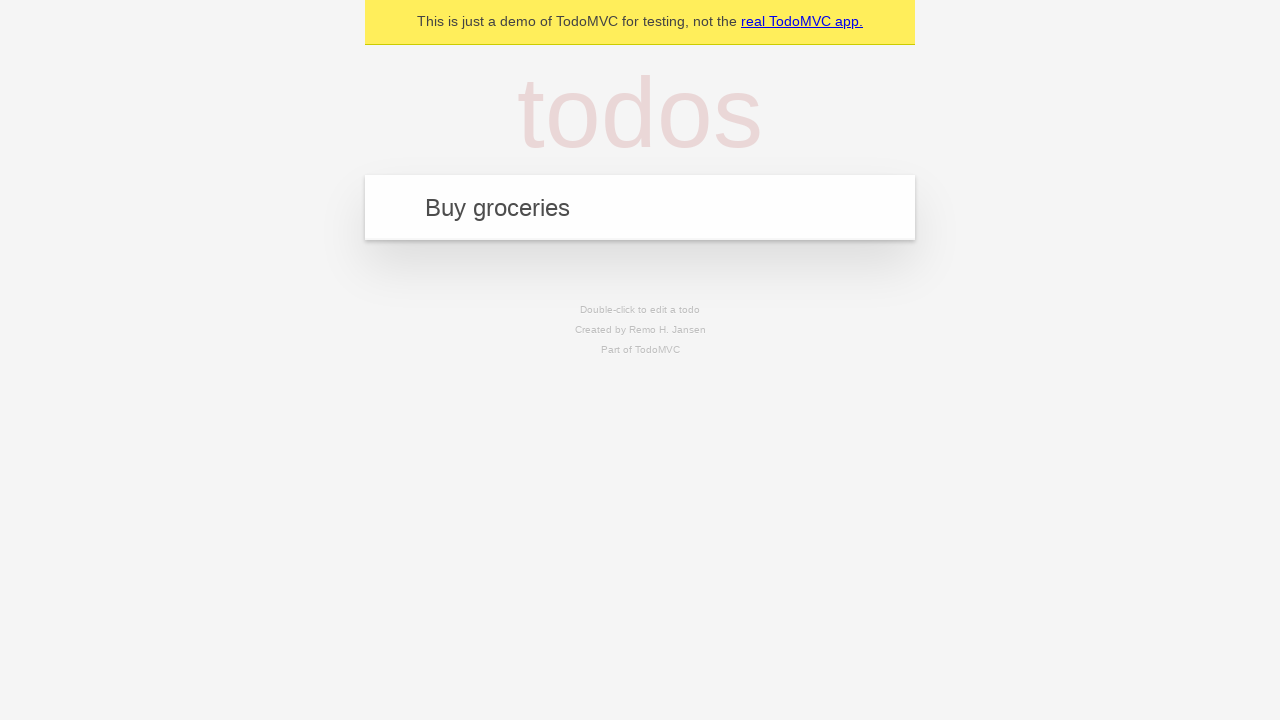

Pressed Enter to create the to-do item on .new-todo
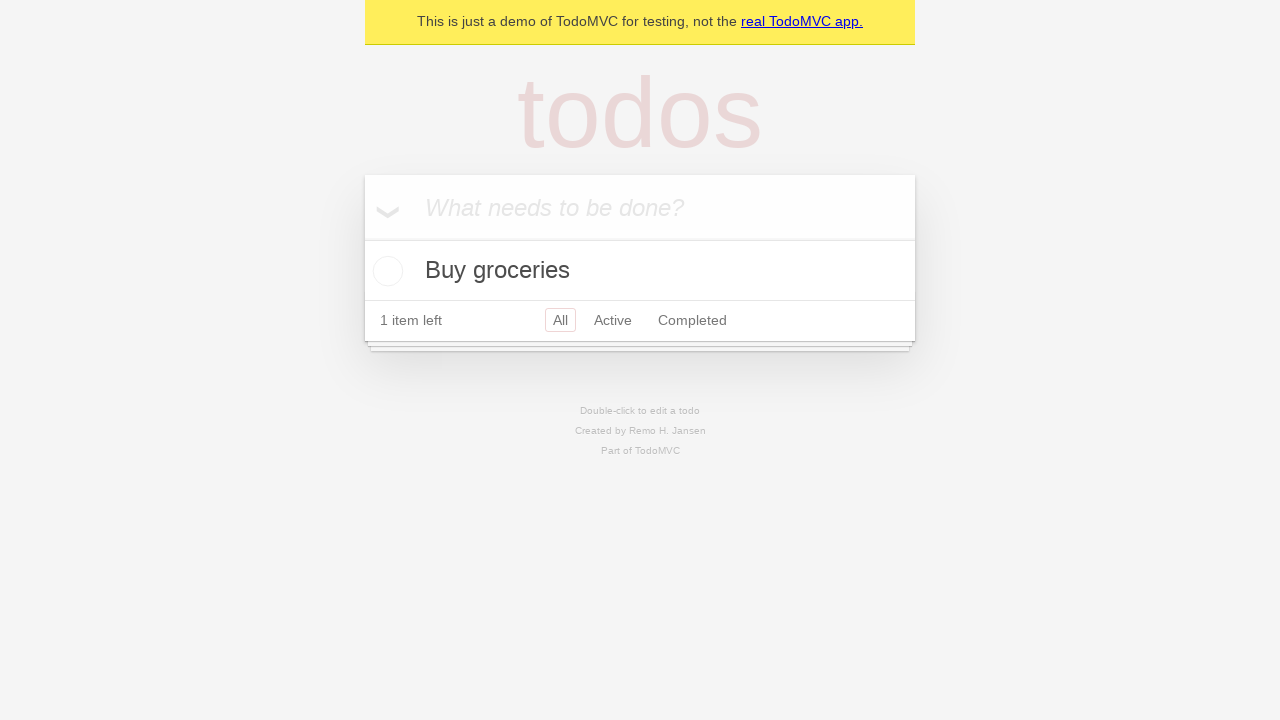

Verified to-do item was added to the list
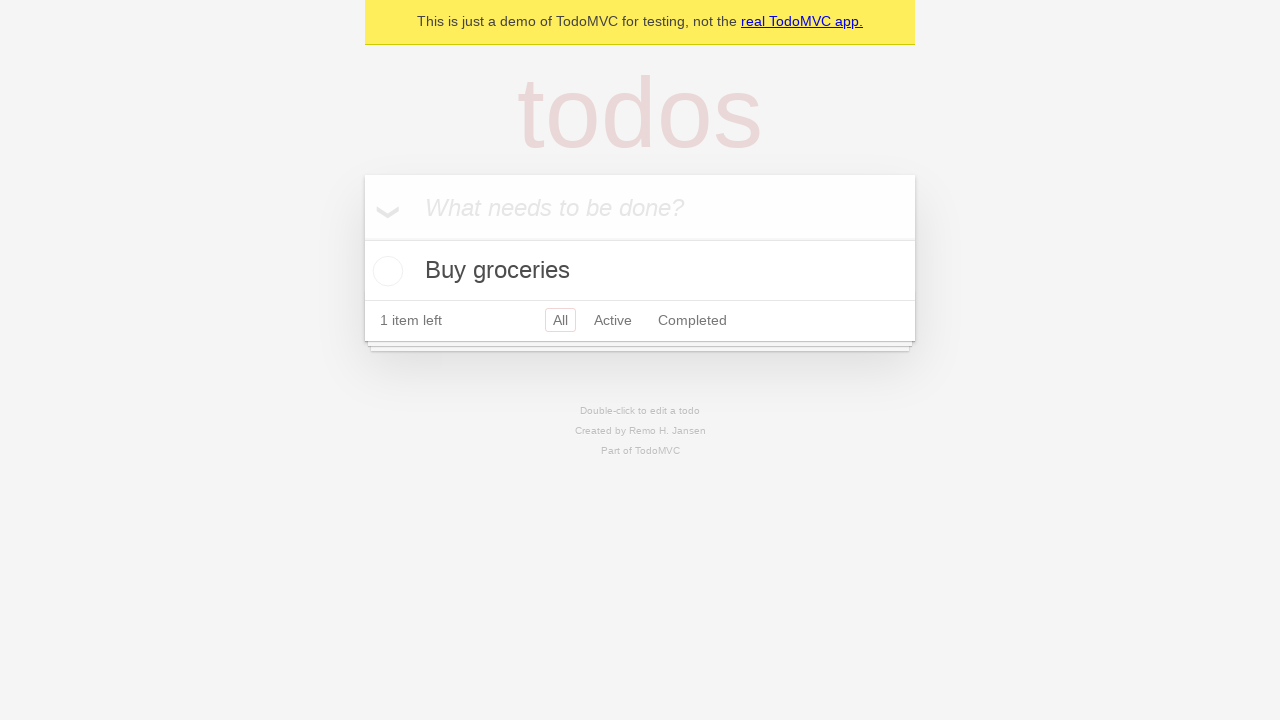

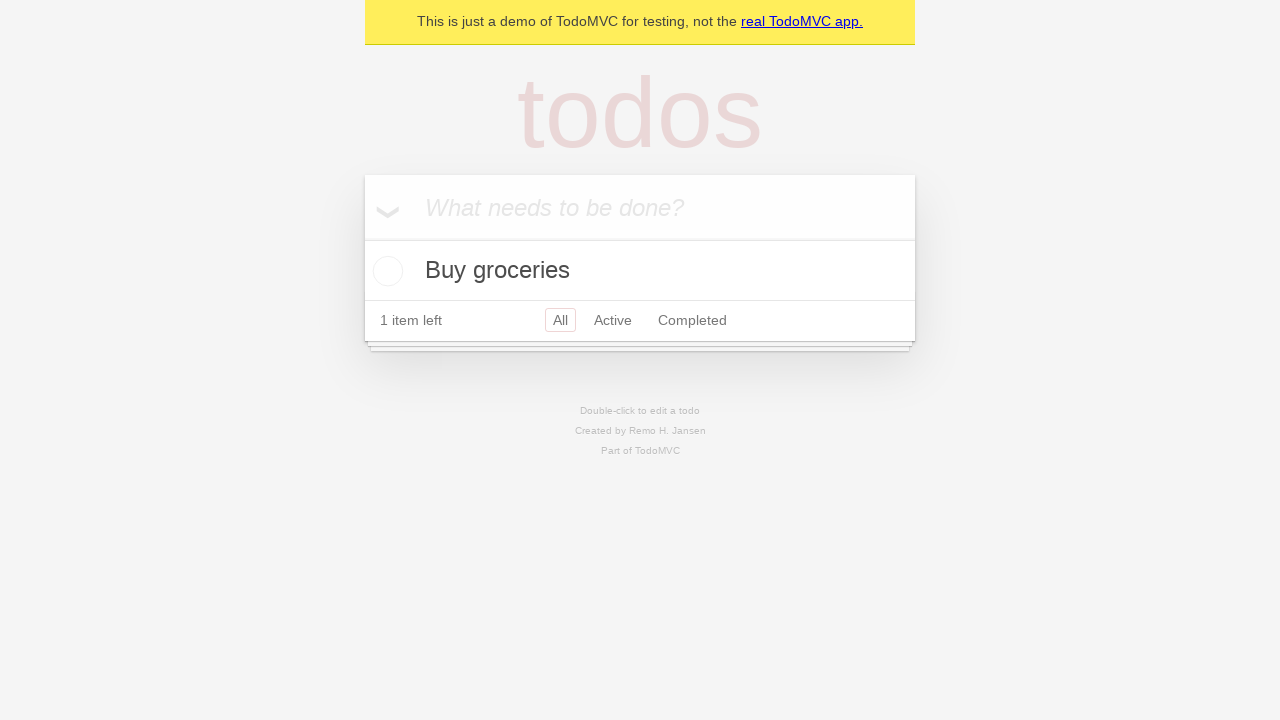